Tests drag and drop functionality by dragging an element and dropping it onto a target drop zone

Starting URL: https://leafground.com/drag.xhtml

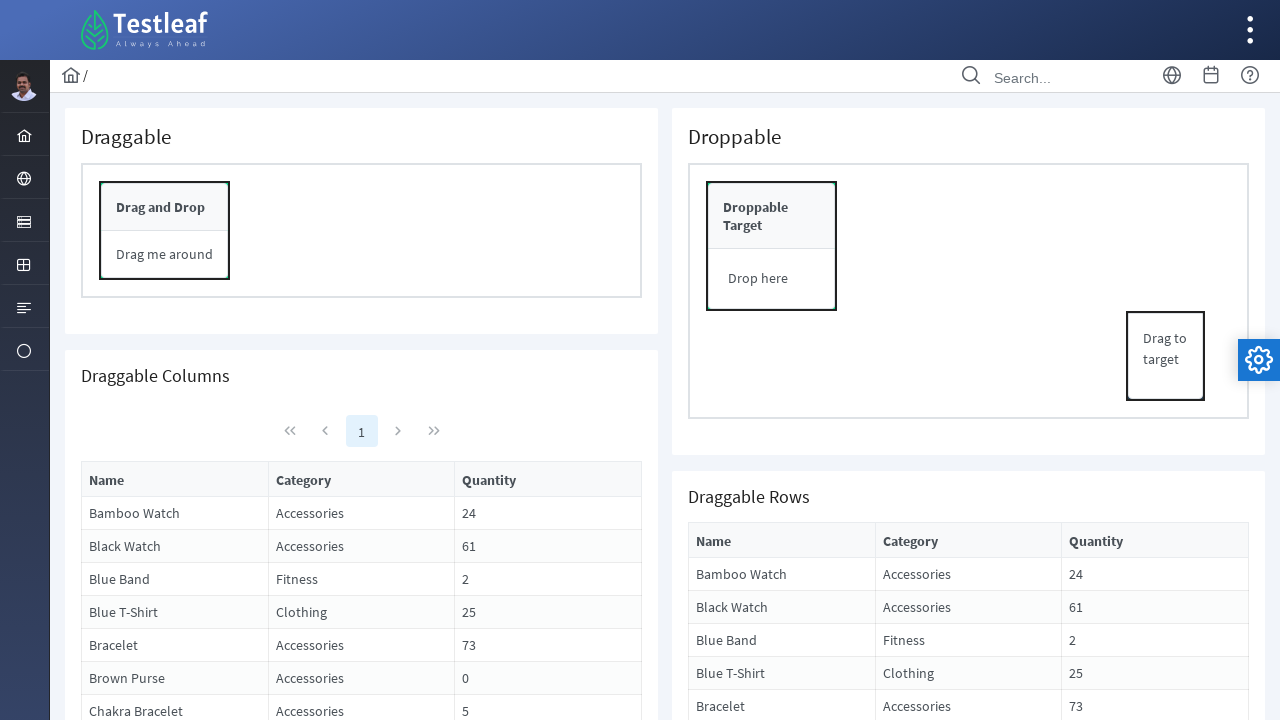

Located drag source element
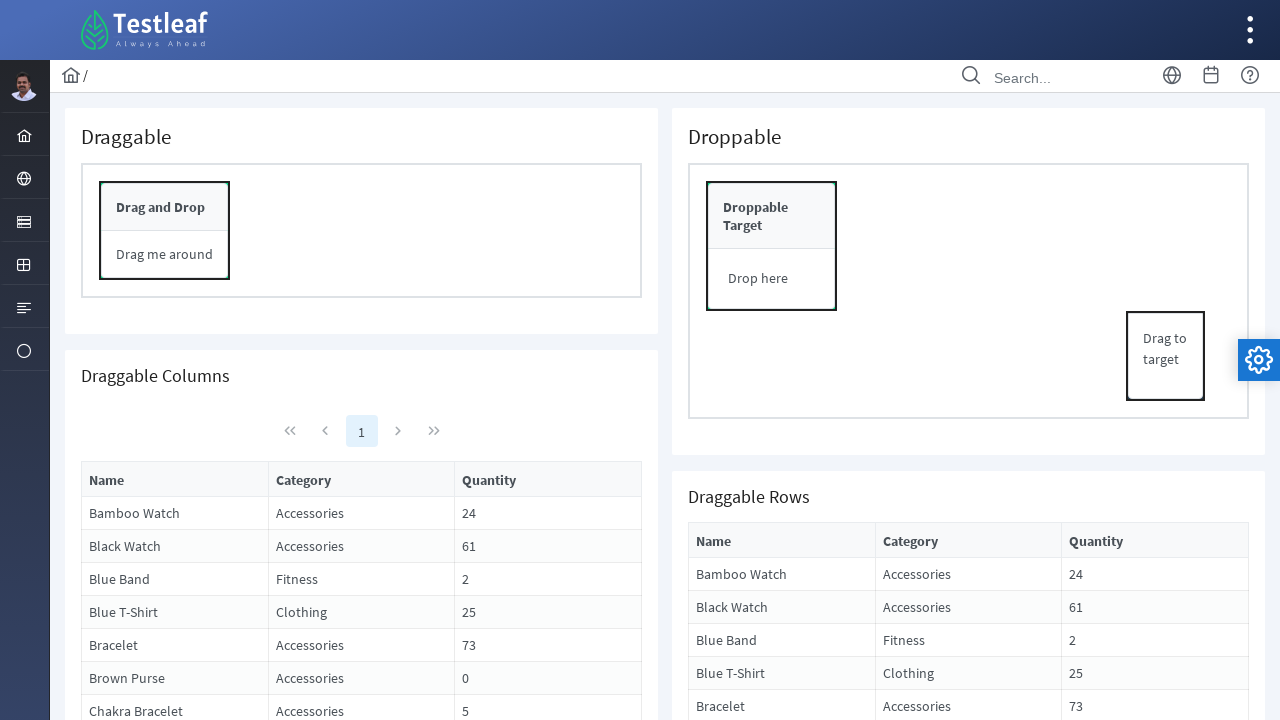

Located drop target element
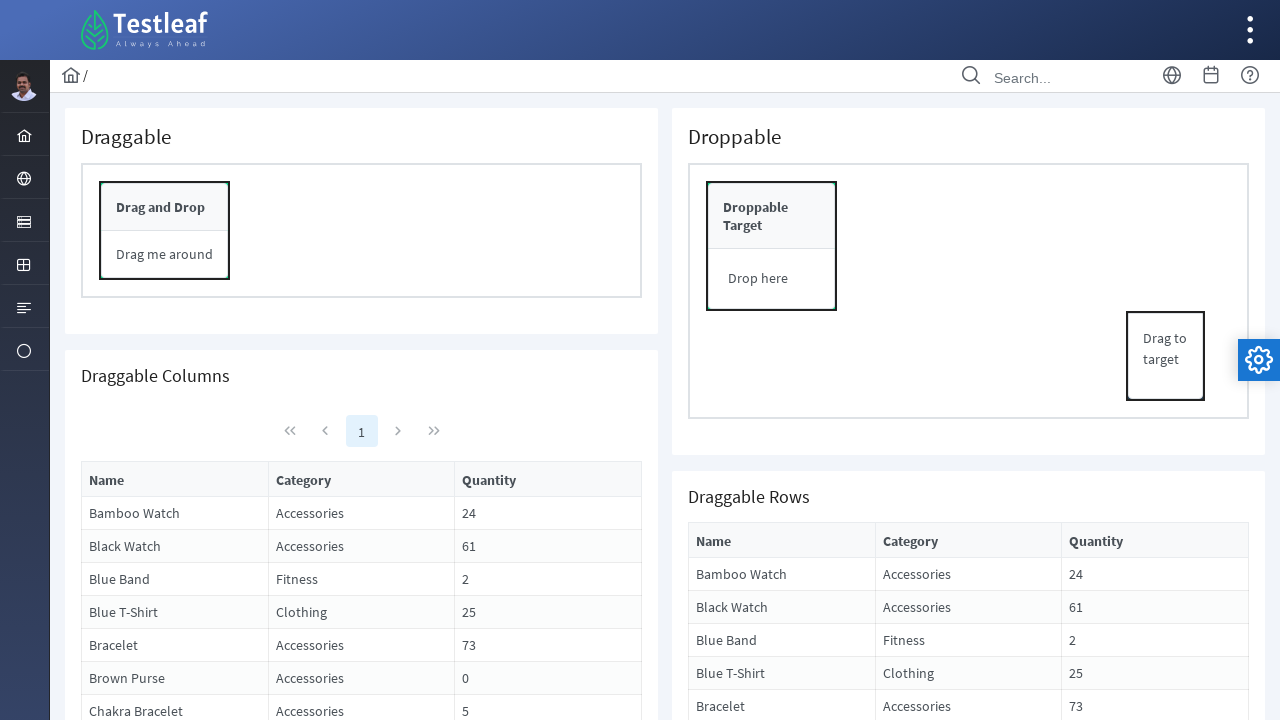

Drag source element is now visible
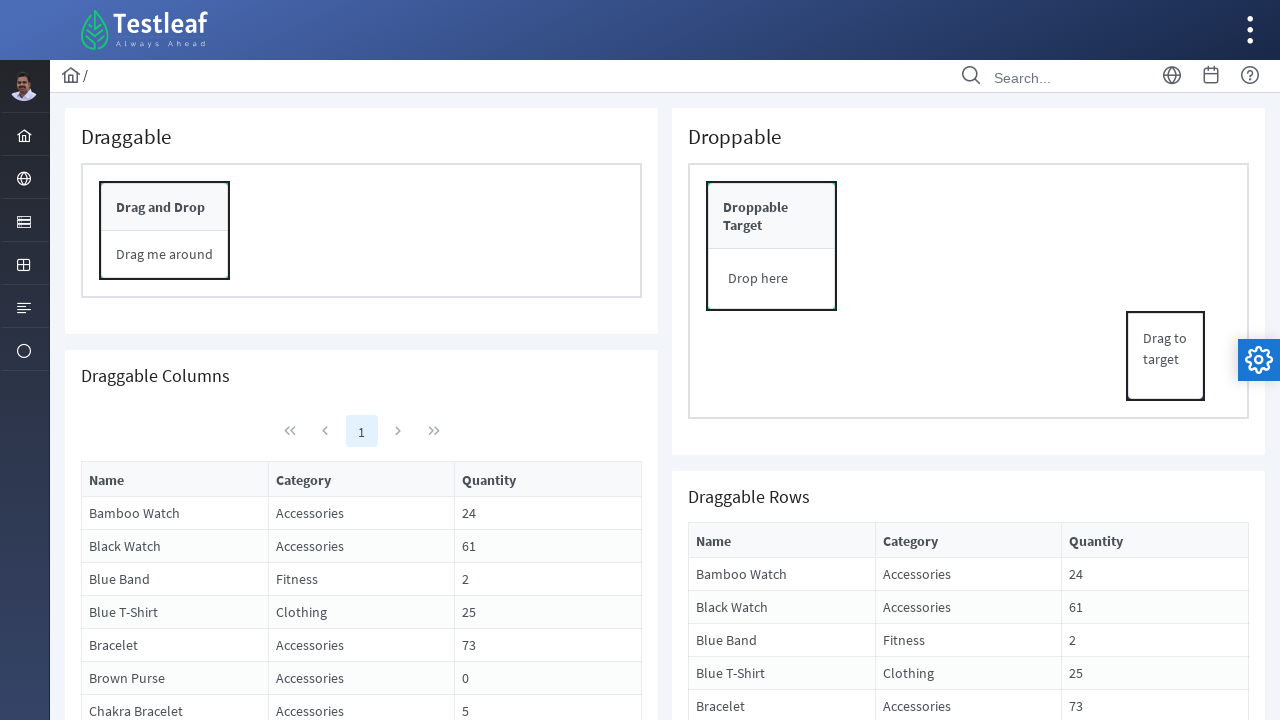

Drop target element is now visible
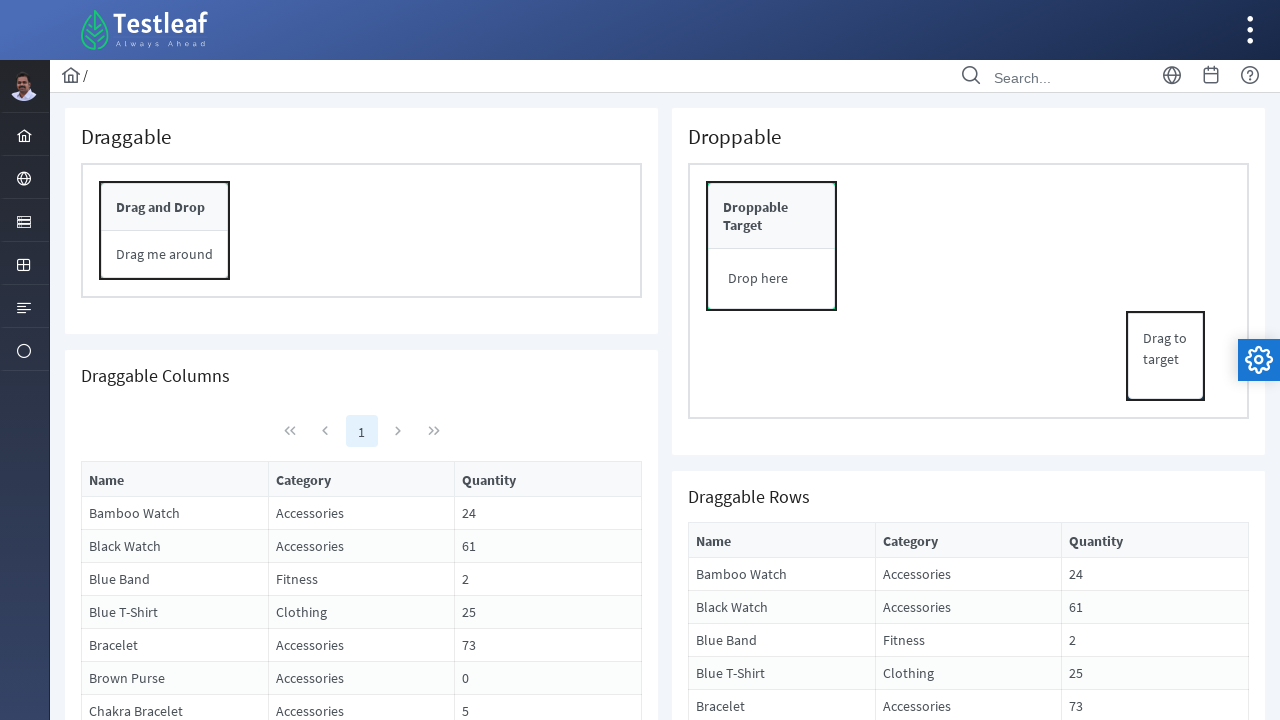

Dragged source element to drop target - drag and drop operation completed at (772, 279)
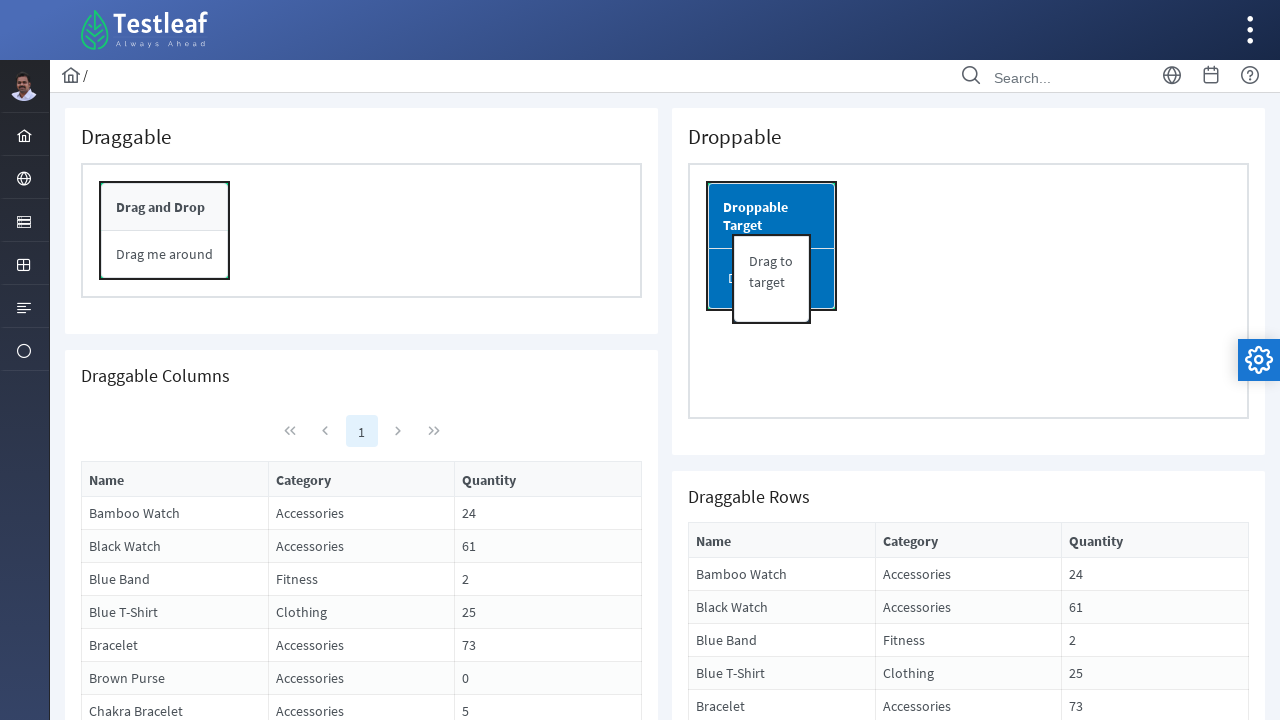

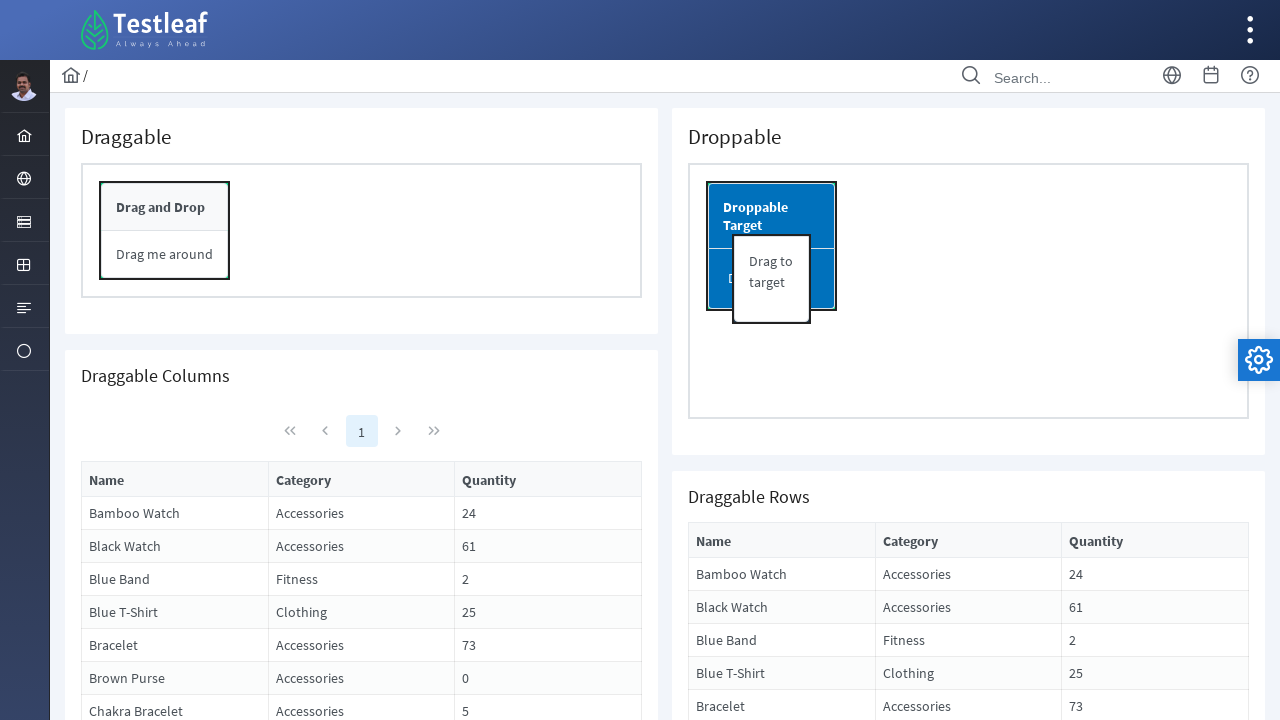